Tests the modal dialog by opening it, verifying the modal body text, and clicking the Close button to verify the response

Starting URL: https://bonigarcia.dev/selenium-webdriver-java/dialog-boxes.html

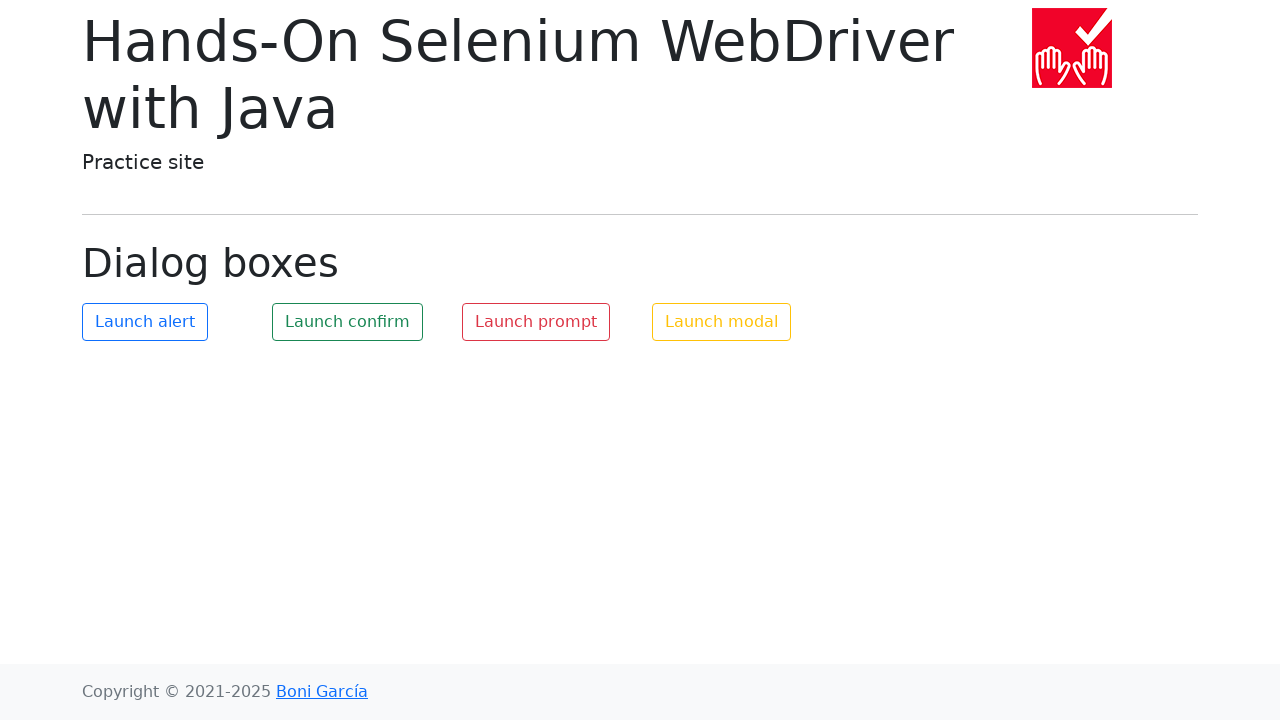

Clicked modal button to open the modal dialog at (722, 322) on #my-modal
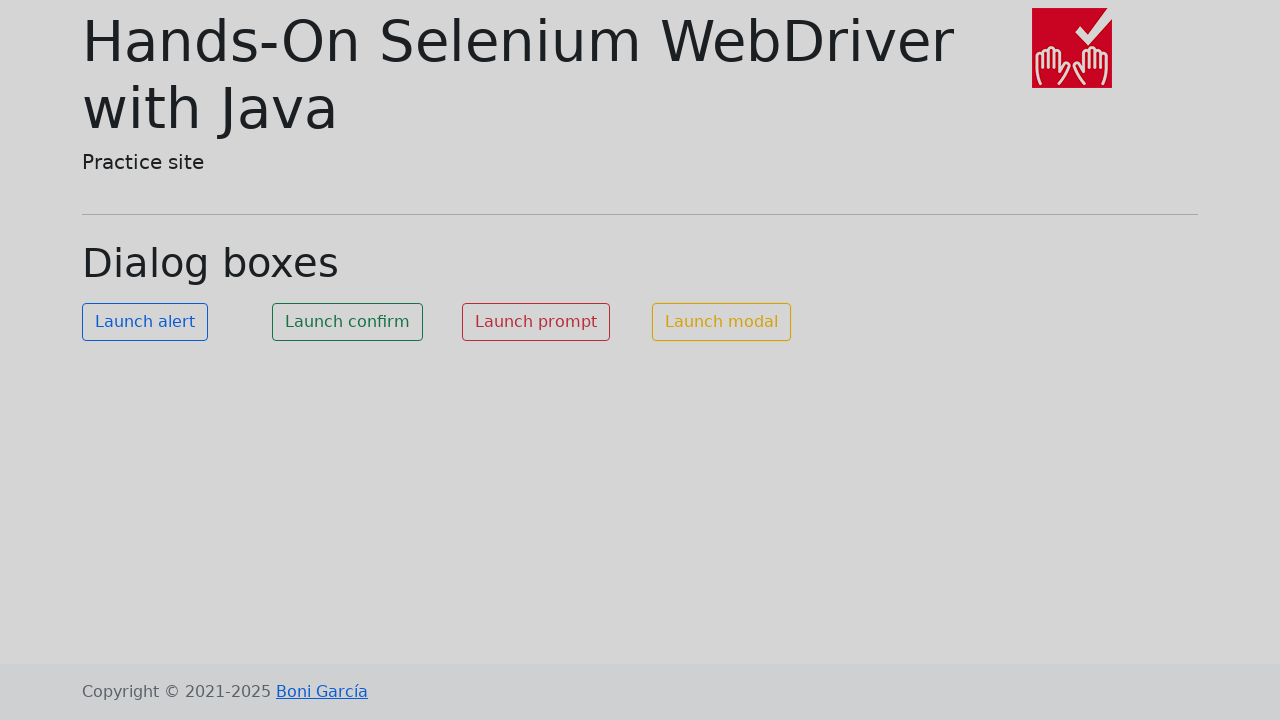

Modal content element is present
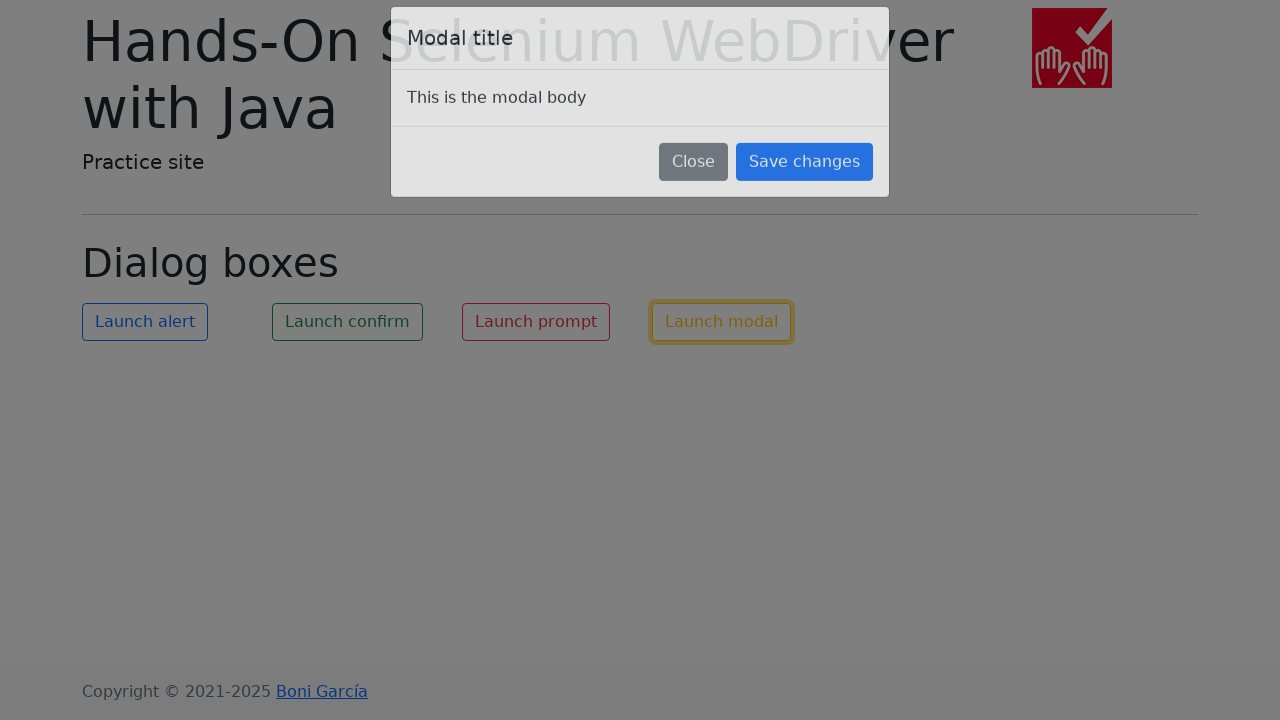

Modal body is visible on the page
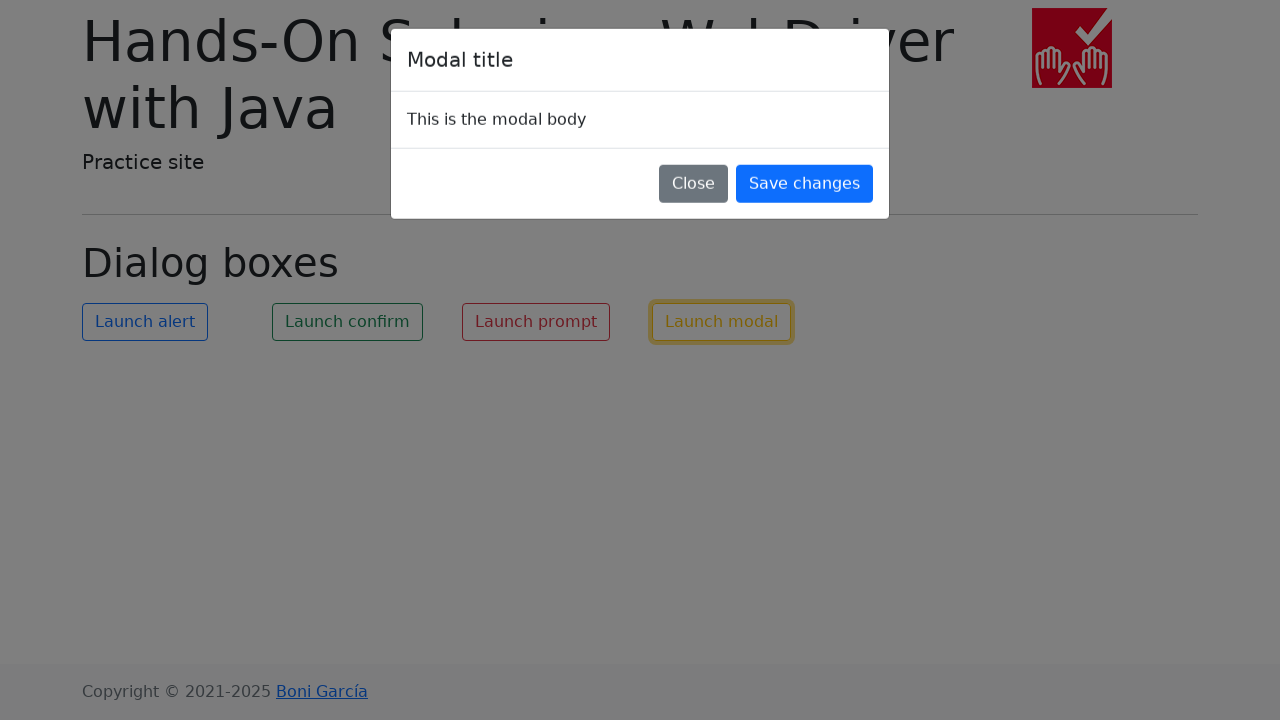

Verified modal body contains expected text 'This is the modal body'
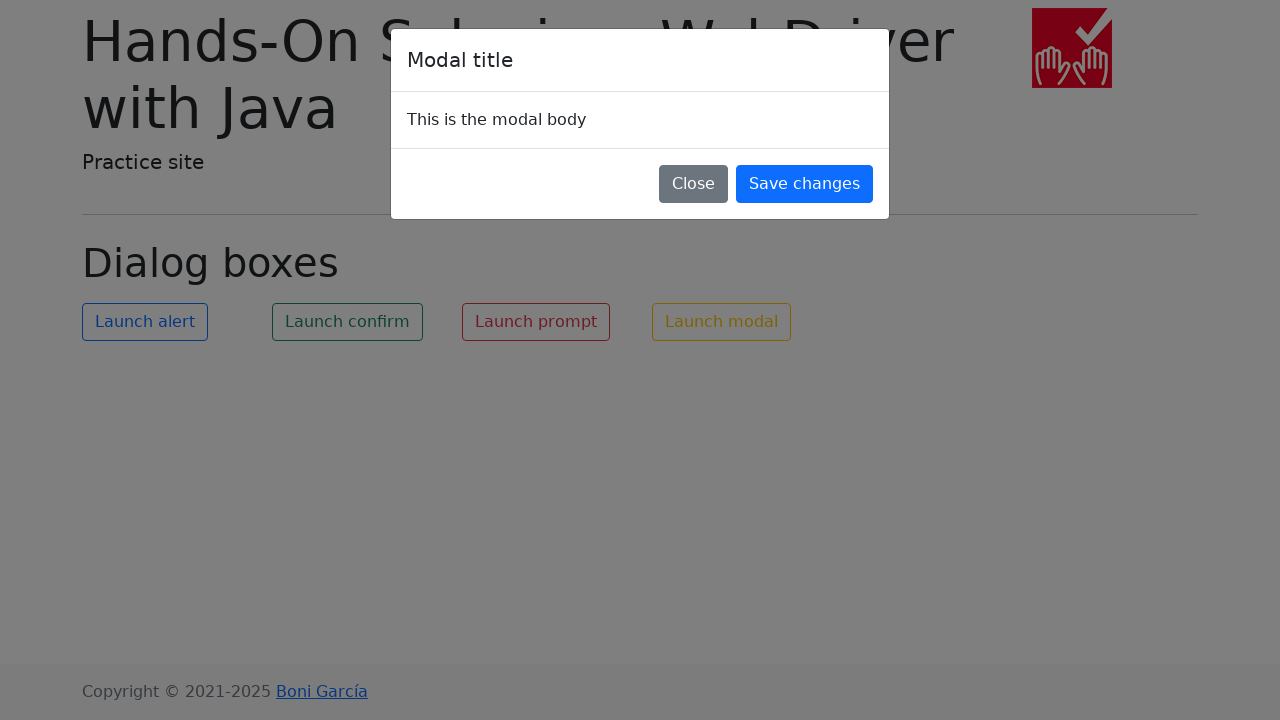

Clicked the Close button in the modal at (694, 184) on button.btn-secondary.model-button
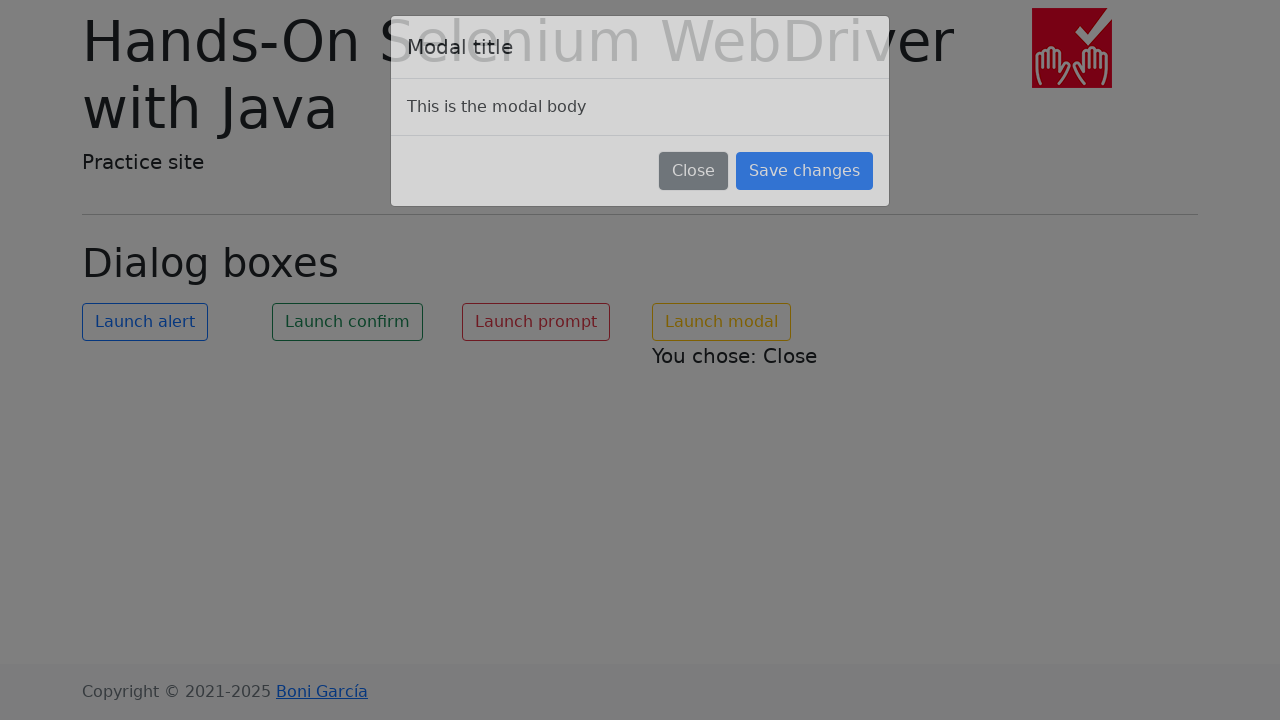

Verified modal response text is 'You chose: Close'
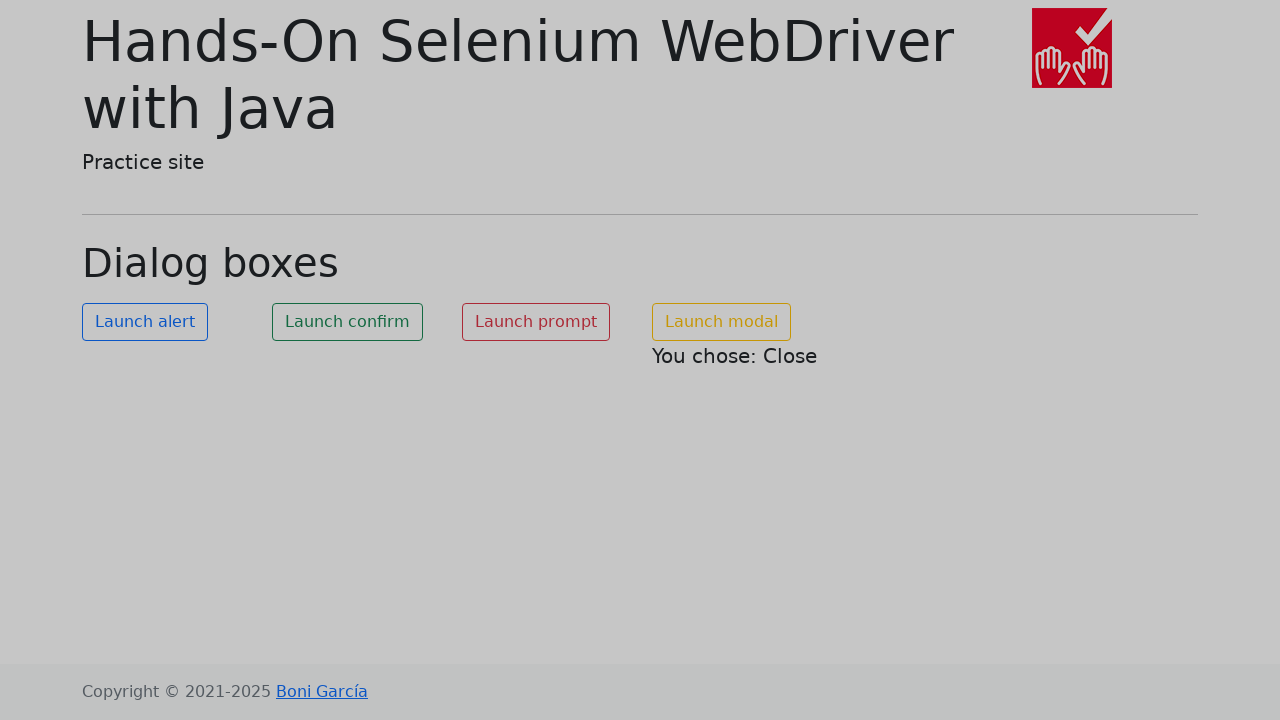

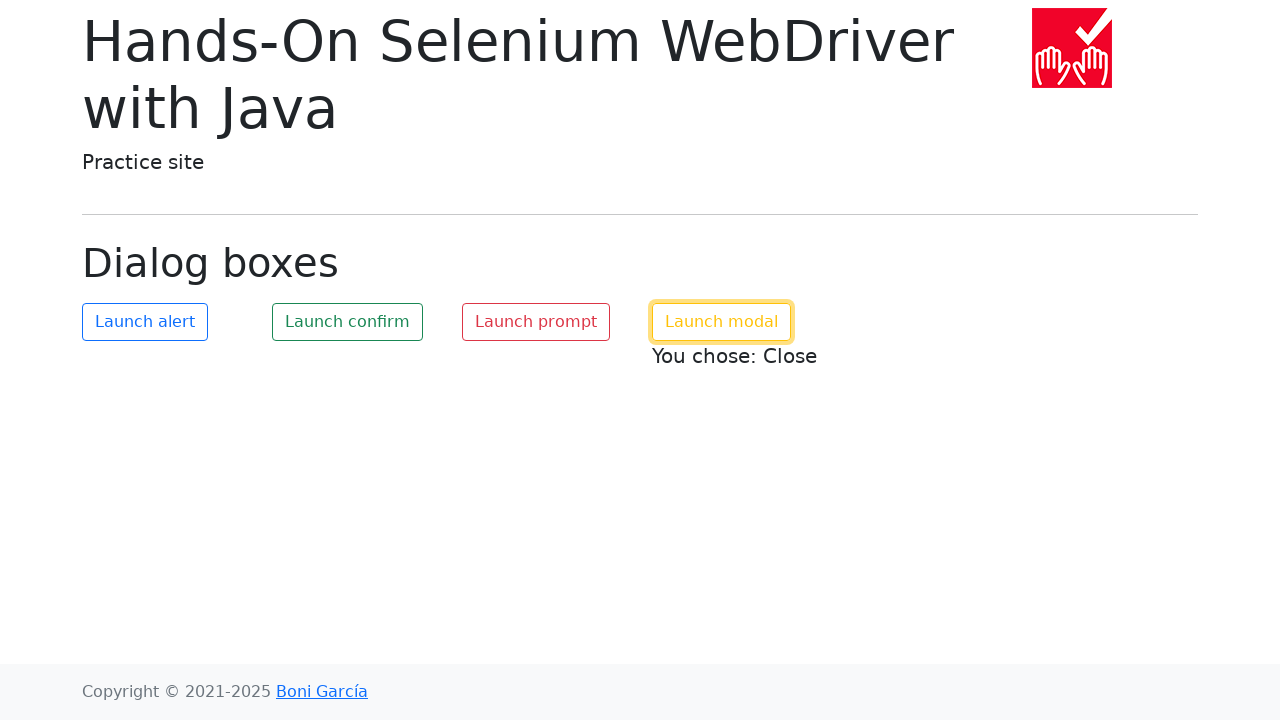